Tests clicking a button that has a dynamically generated ID, verifying the click succeeds using CSS class selector

Starting URL: http://uitestingplayground.com/dynamicid

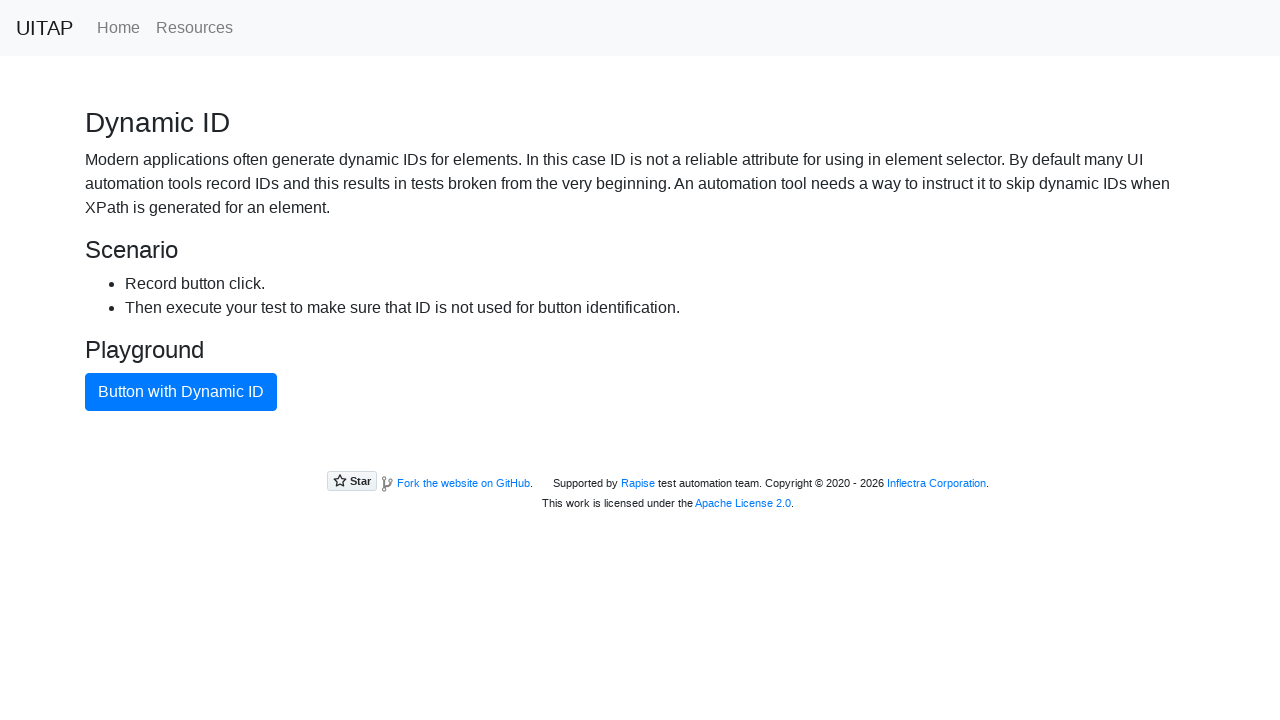

Clicked primary button with dynamically generated ID using CSS class selector at (181, 392) on button.btn-primary
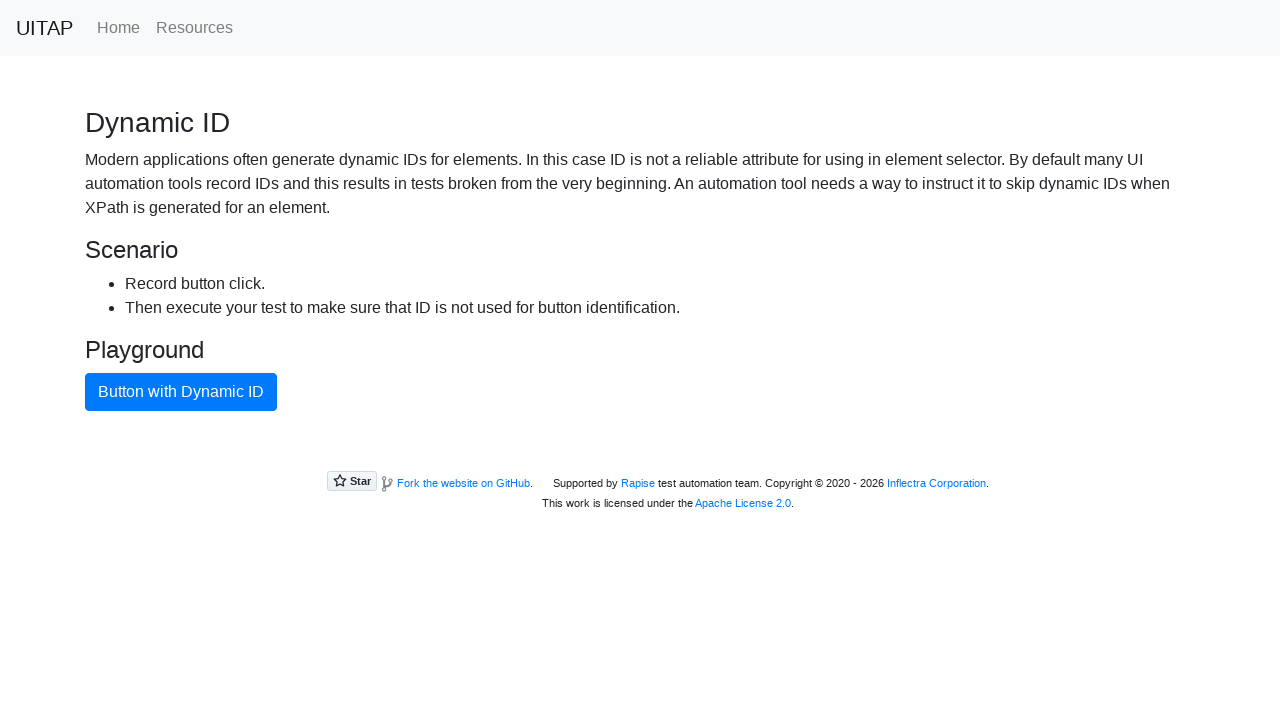

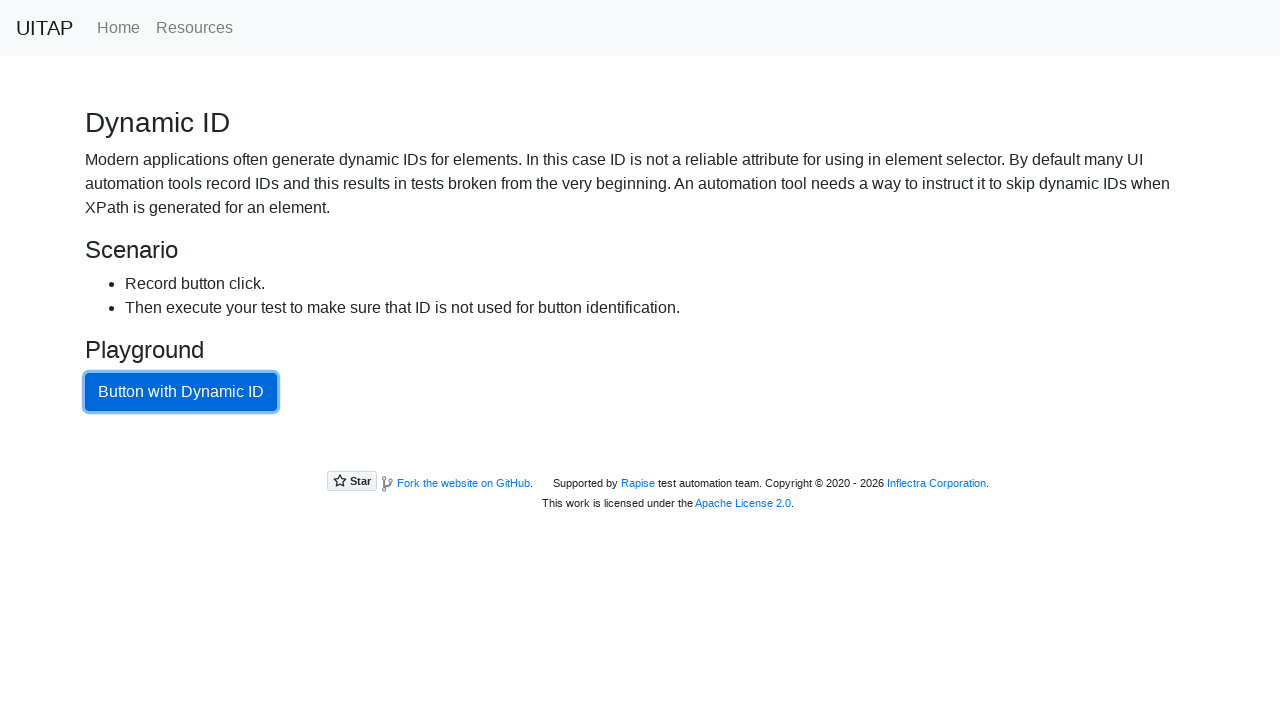